Tests the onboarding flow by clicking through 6 "Next" buttons on the onboarding screens until reaching the login page

Starting URL: https://traxionpay-app.web.app/#/login

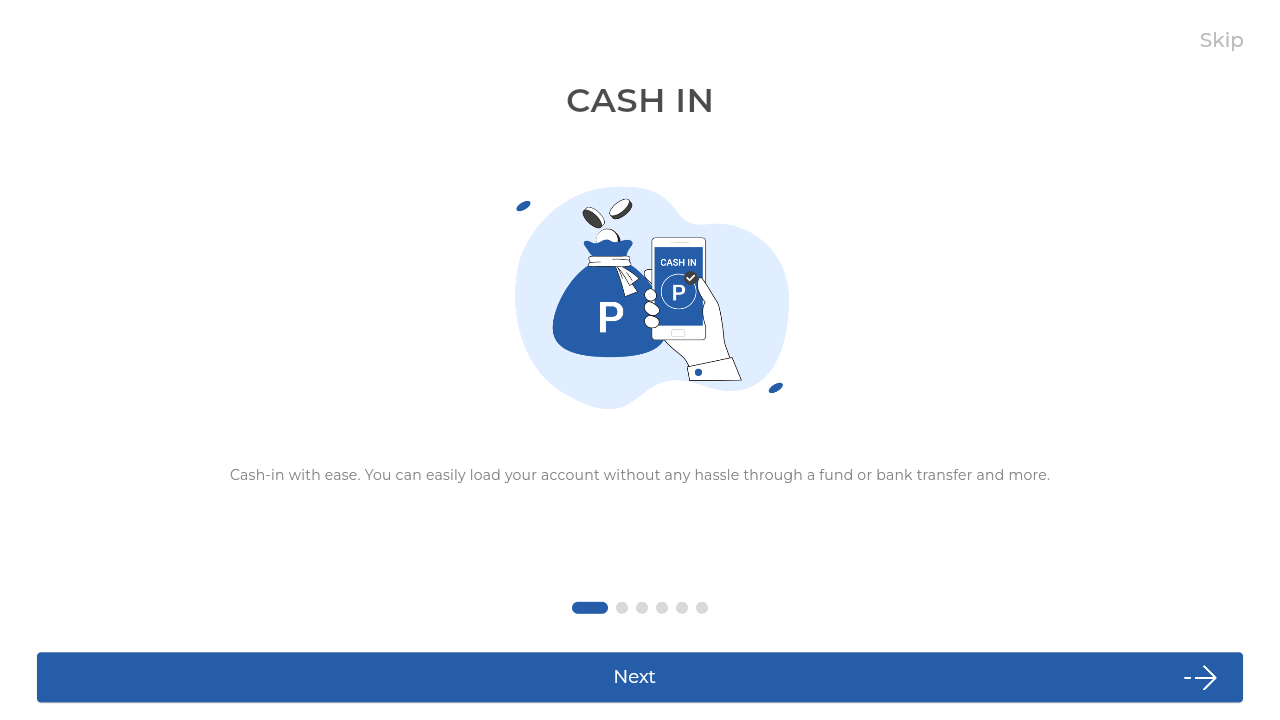

Waited for redirect to onboarding page
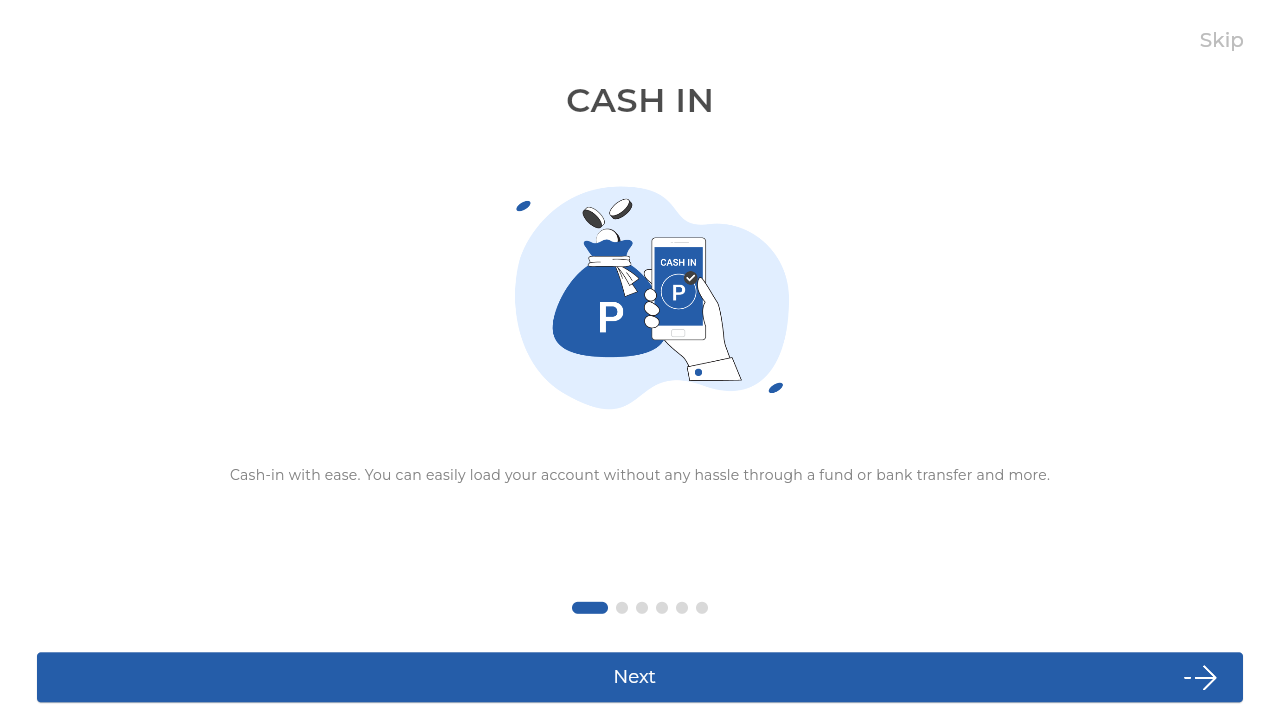

Onboarding content became visible
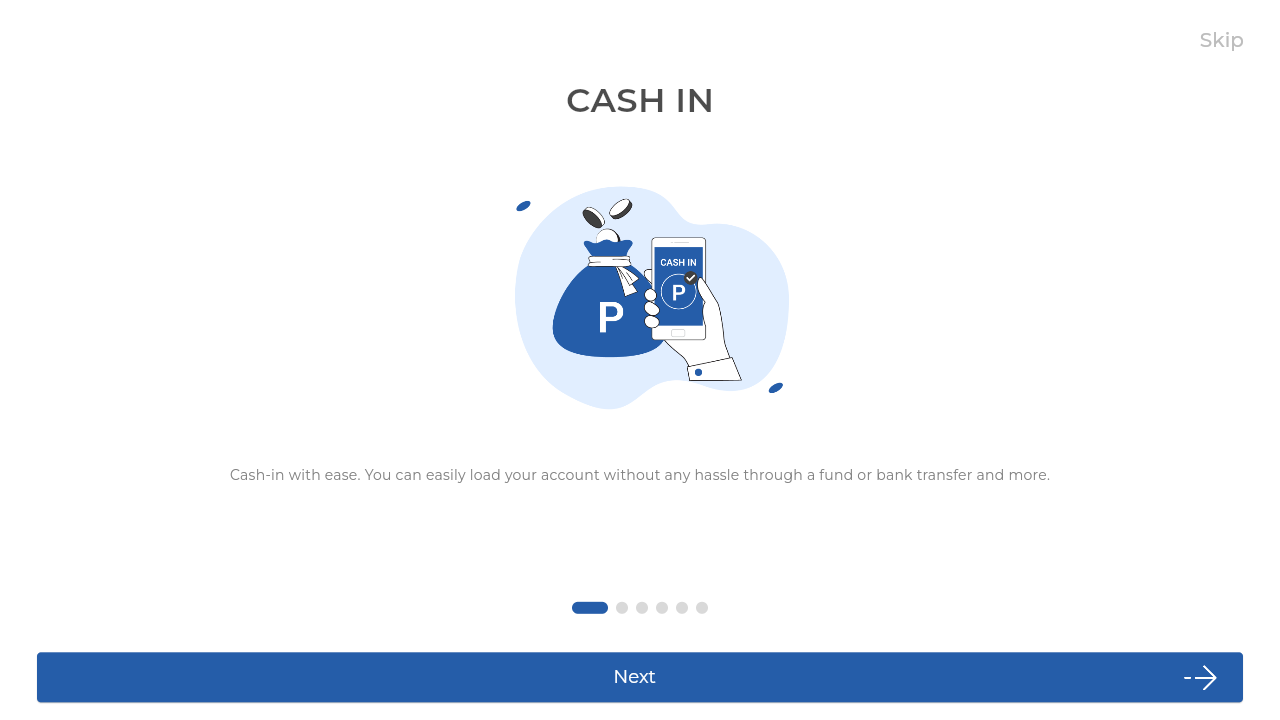

Clicked Next button on onboarding screen 1 at (640, 677) on internal:role=button[name="Next"i]
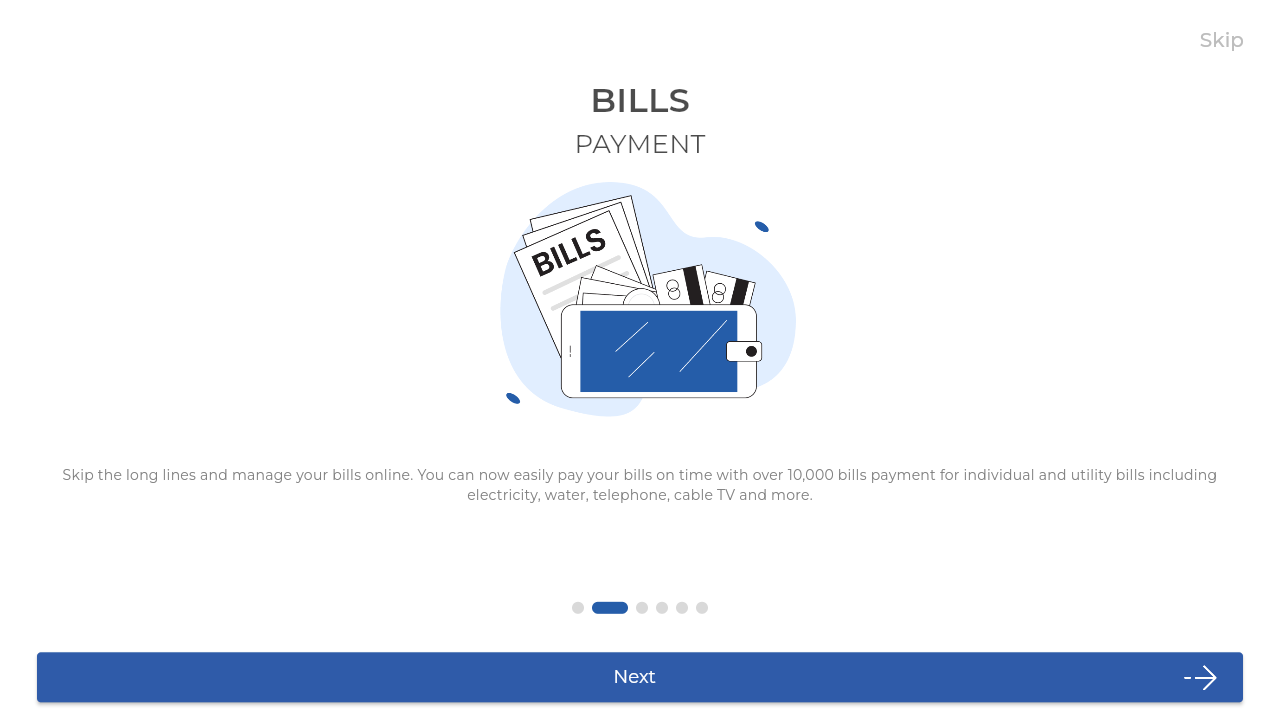

Waited for transition after clicking Next button 1
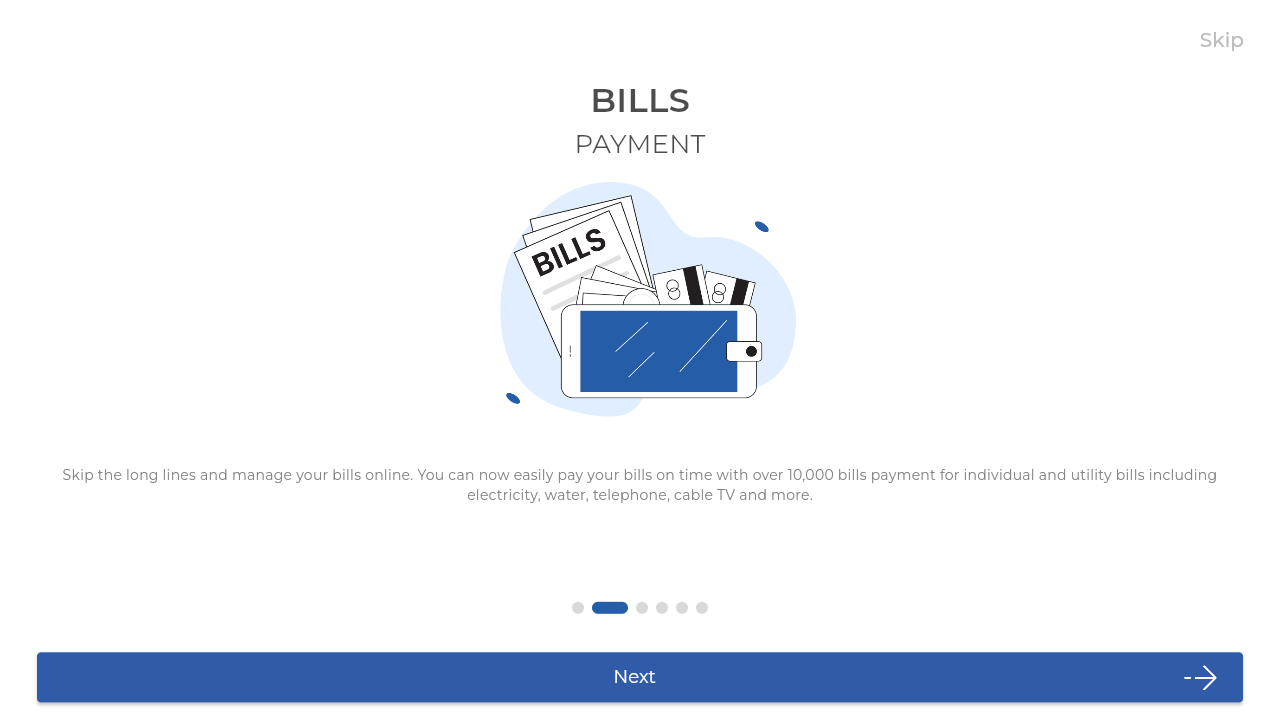

Clicked Next button on onboarding screen 2 at (640, 677) on internal:role=button[name="Next"i]
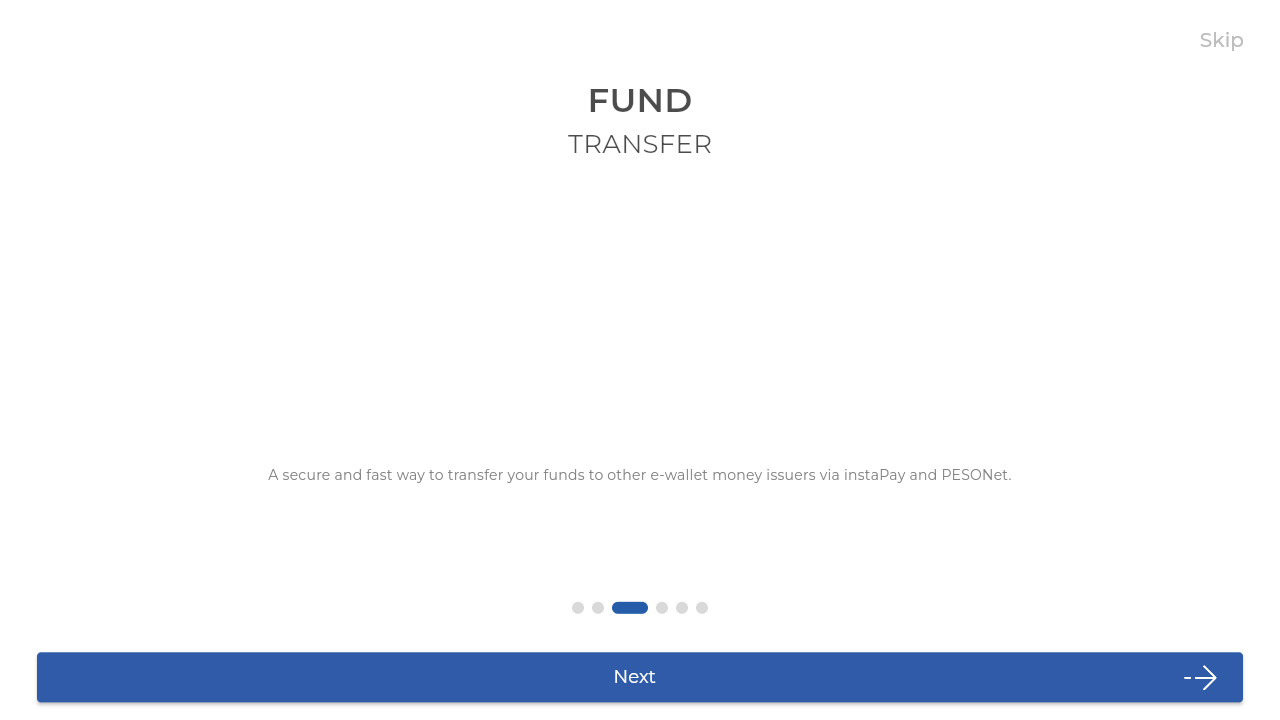

Waited for transition after clicking Next button 2
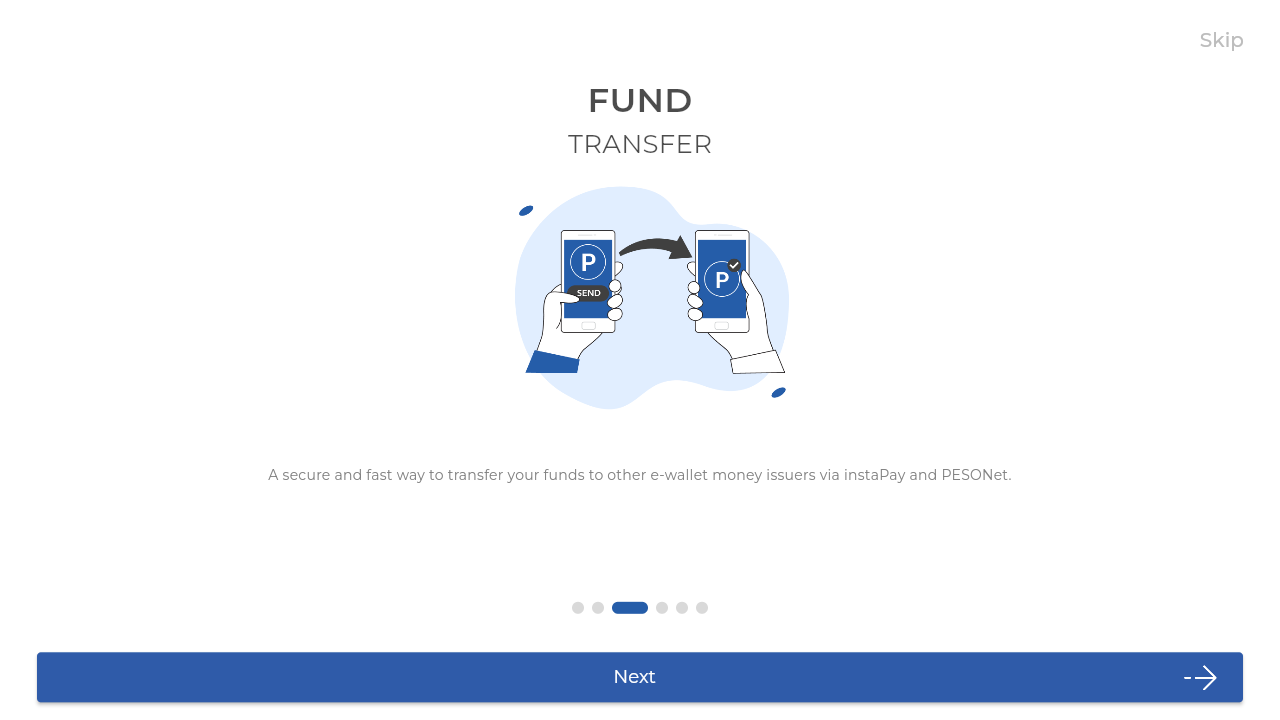

Clicked Next button on onboarding screen 3 at (640, 677) on internal:role=button[name="Next"i]
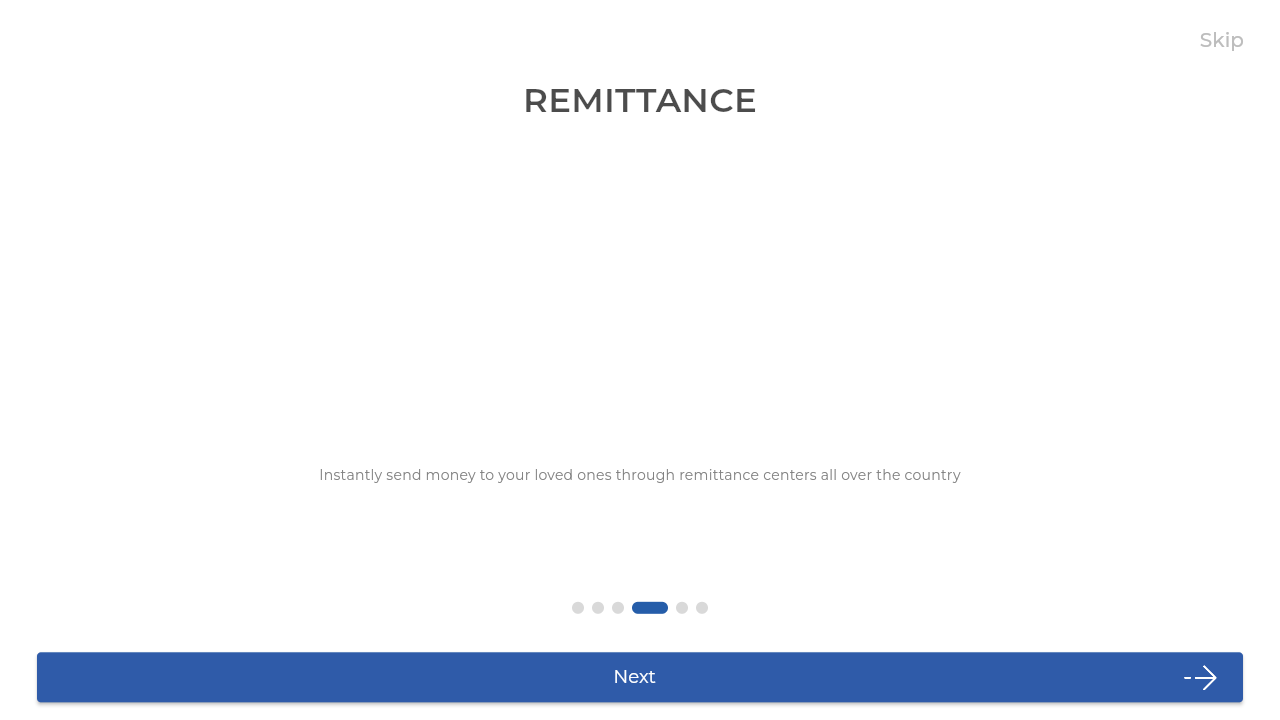

Waited for transition after clicking Next button 3
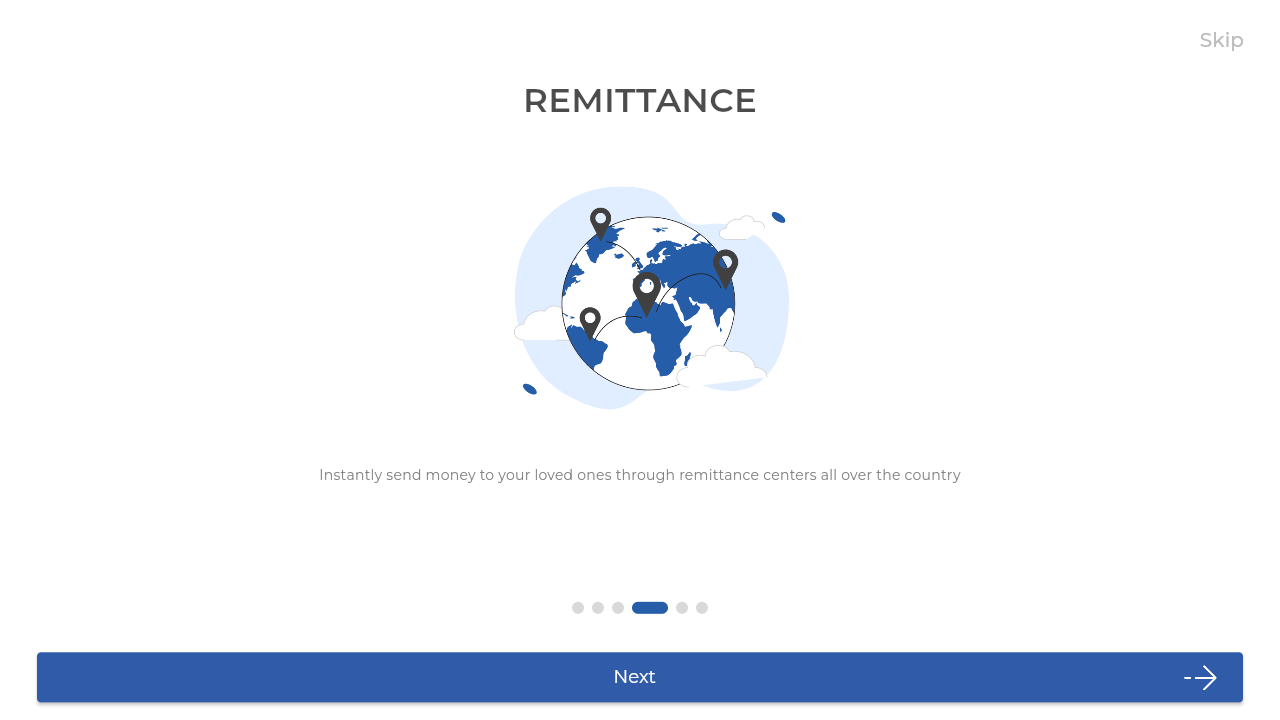

Clicked Next button on onboarding screen 4 at (640, 677) on internal:role=button[name="Next"i]
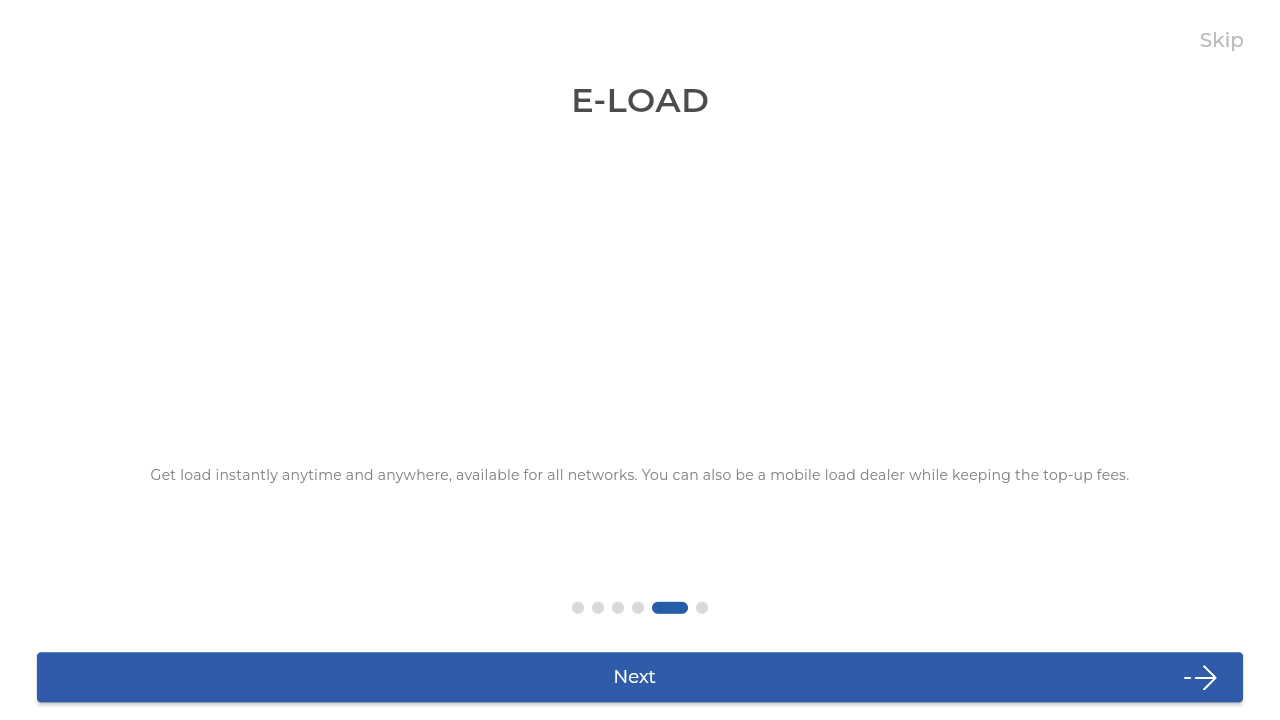

Waited for transition after clicking Next button 4
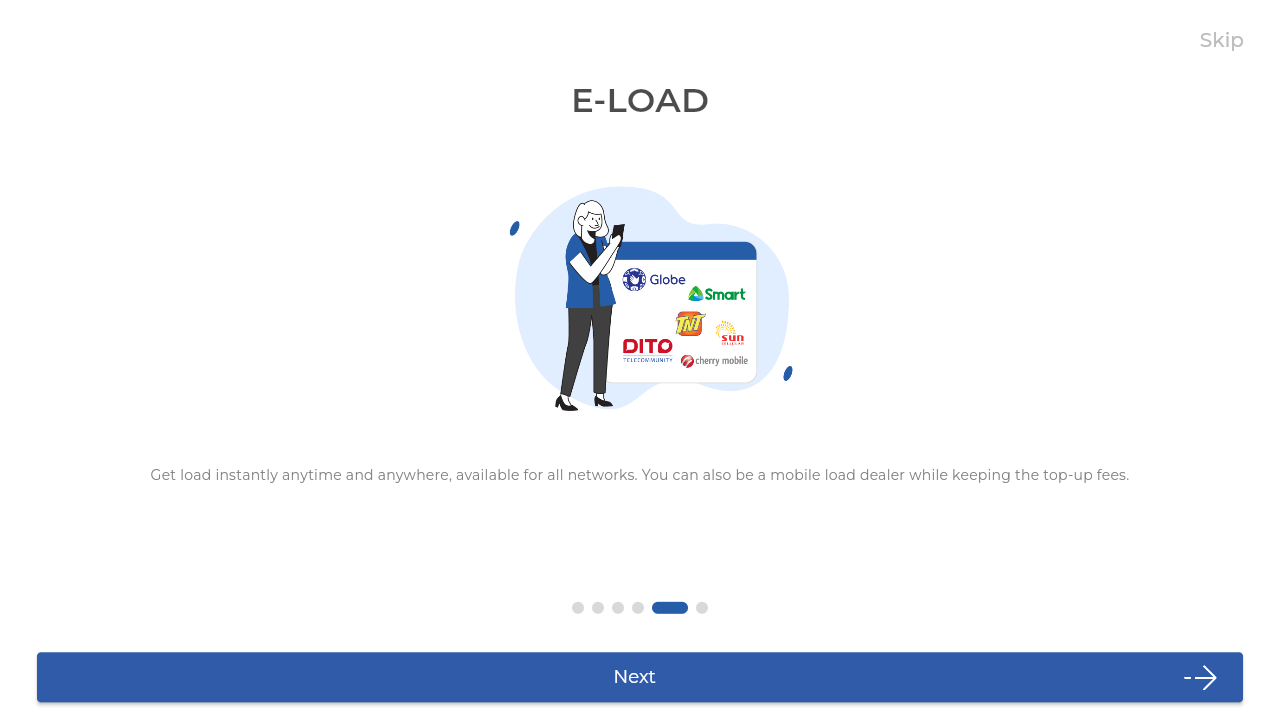

Clicked Next button on onboarding screen 5 at (640, 677) on internal:role=button[name="Next"i]
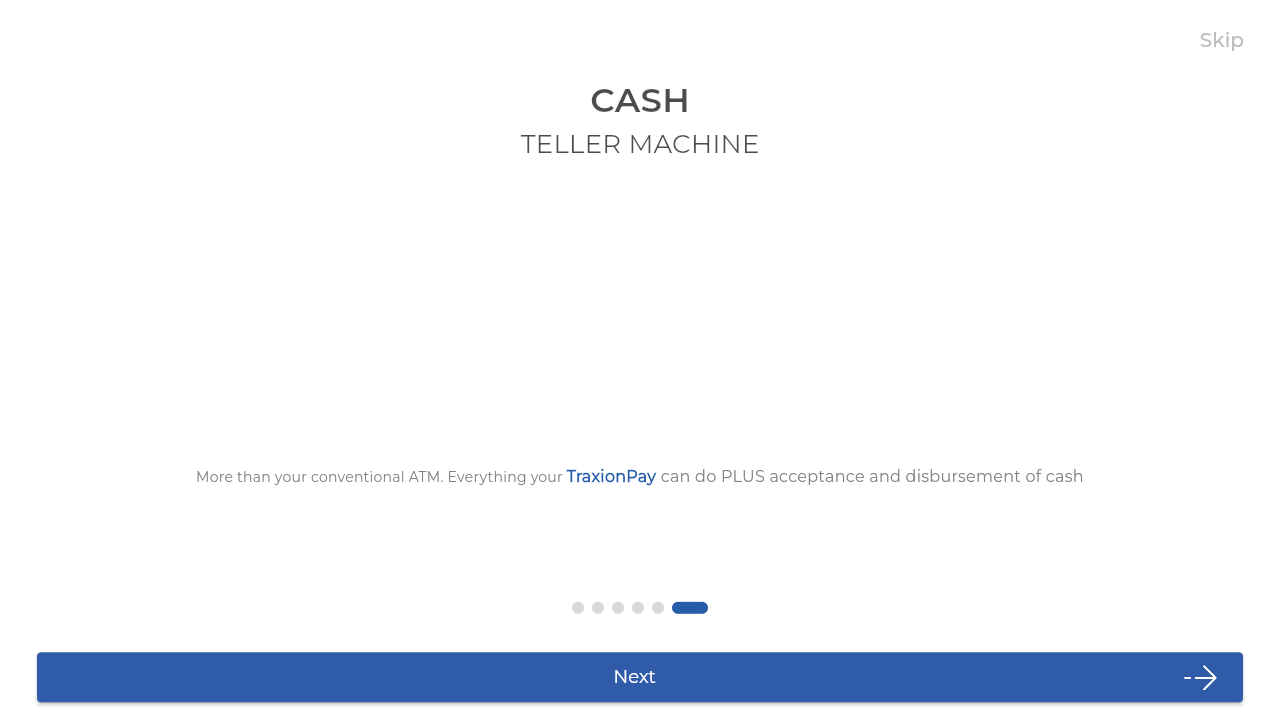

Waited for transition after clicking Next button 5
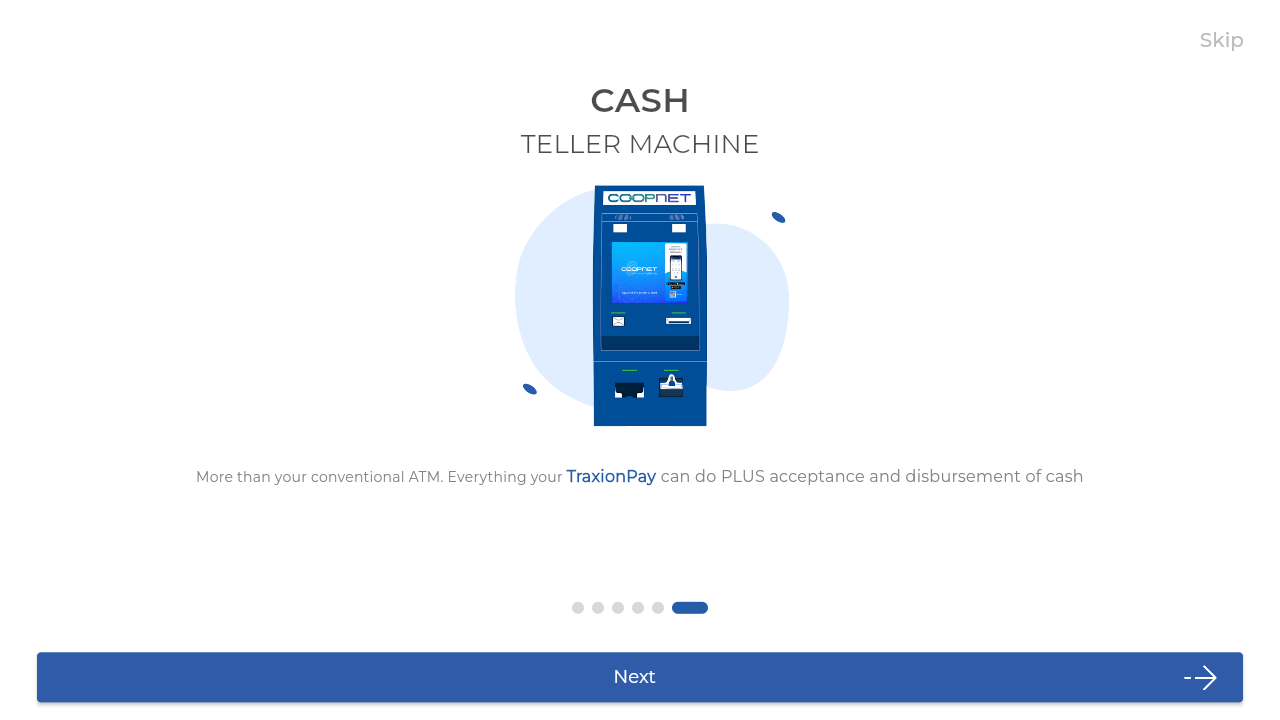

Clicked Next button on onboarding screen 6 at (640, 677) on internal:role=button[name="Next"i]
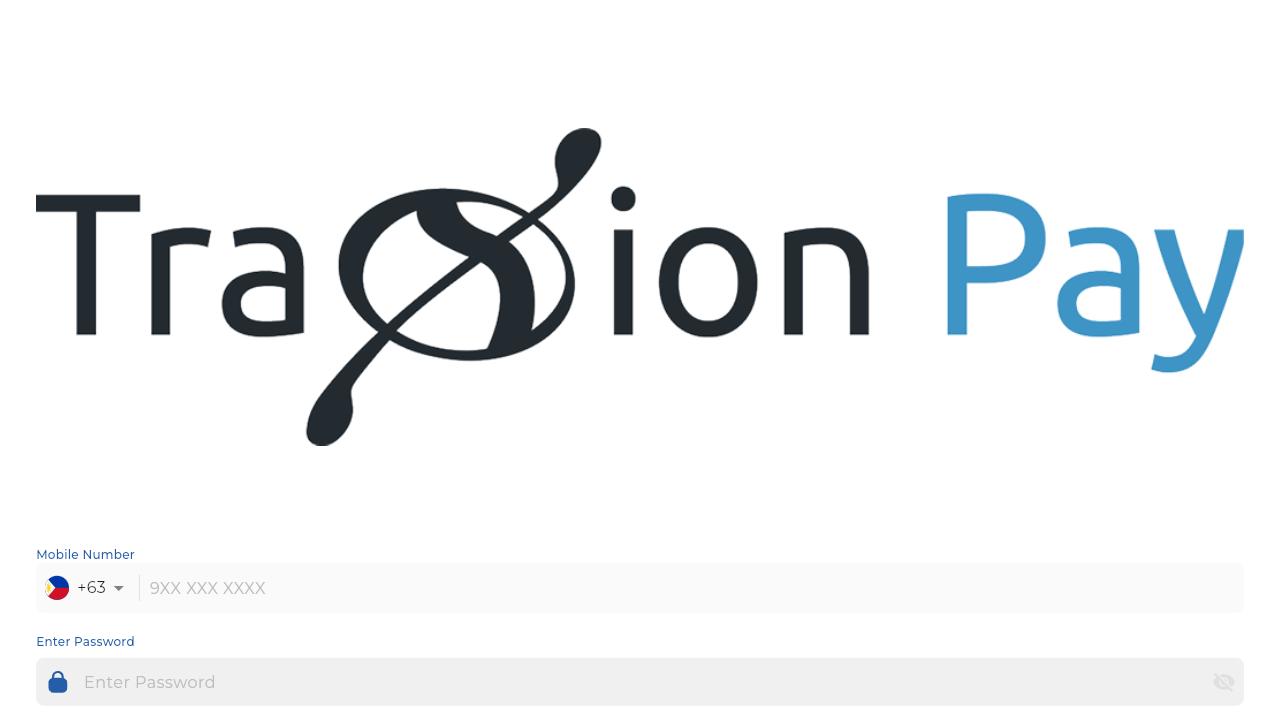

Waited for transition after clicking Next button 6
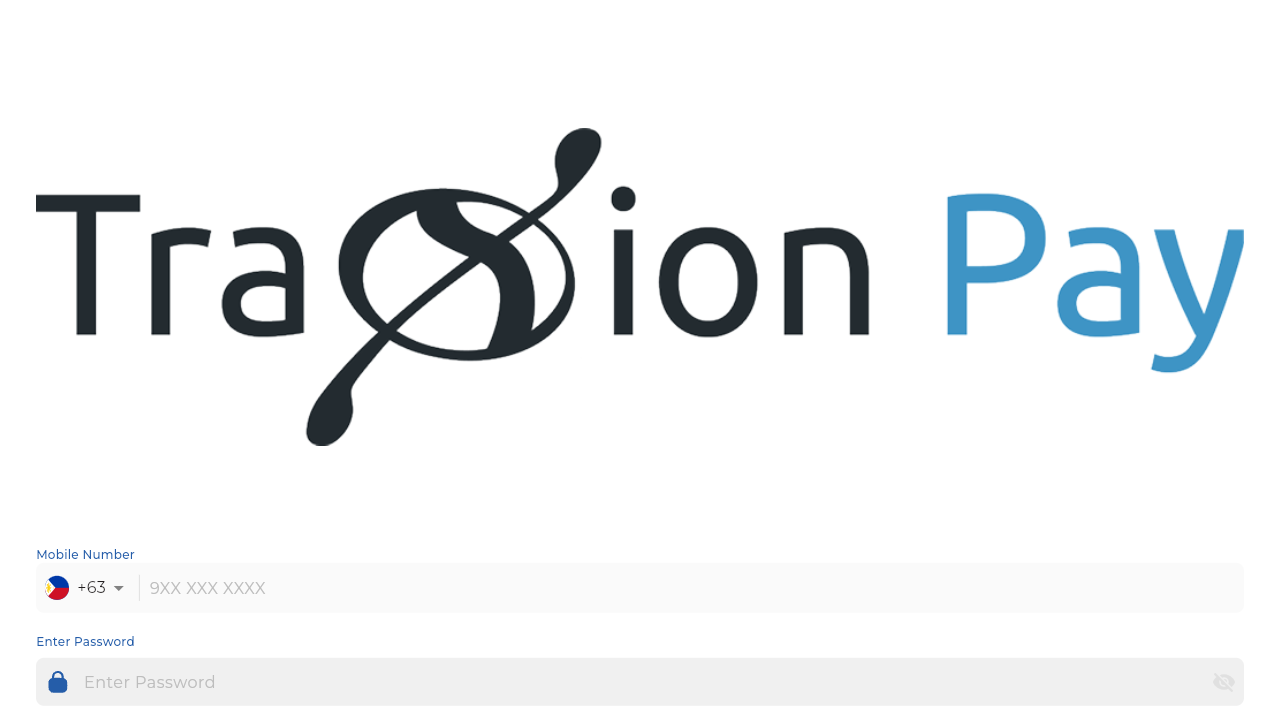

Verified navigation to login page after completing all onboarding screens
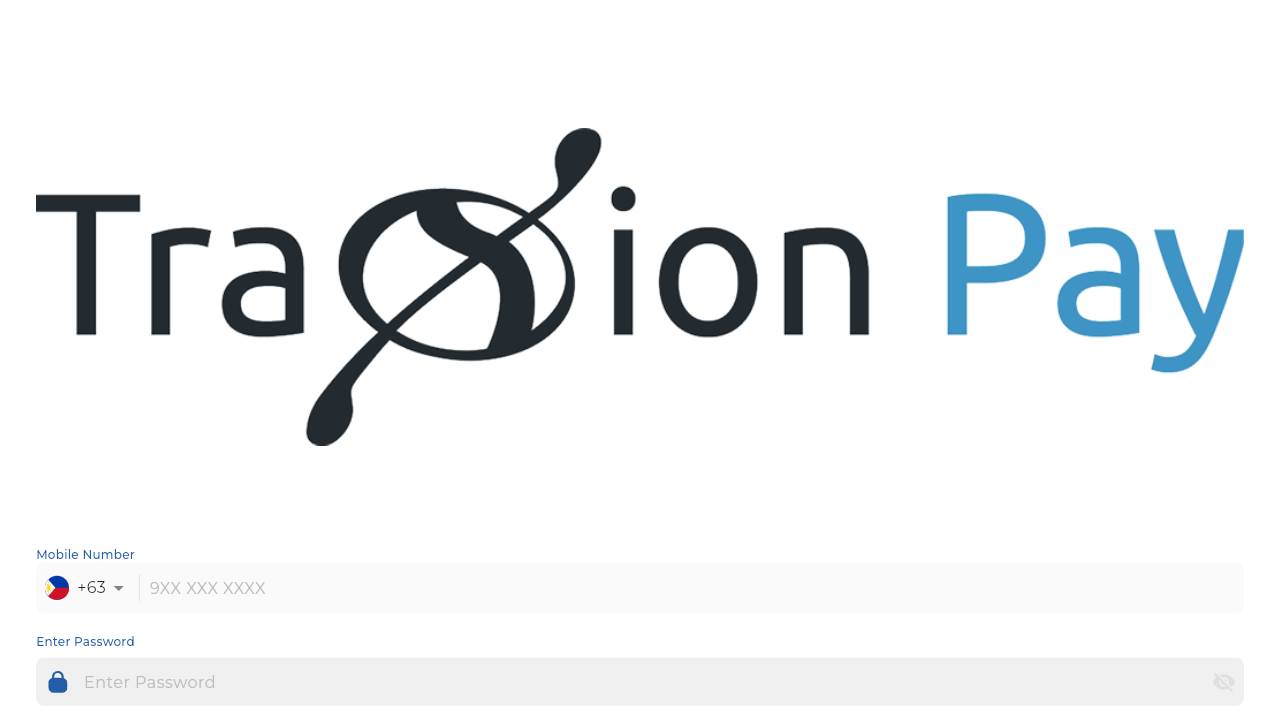

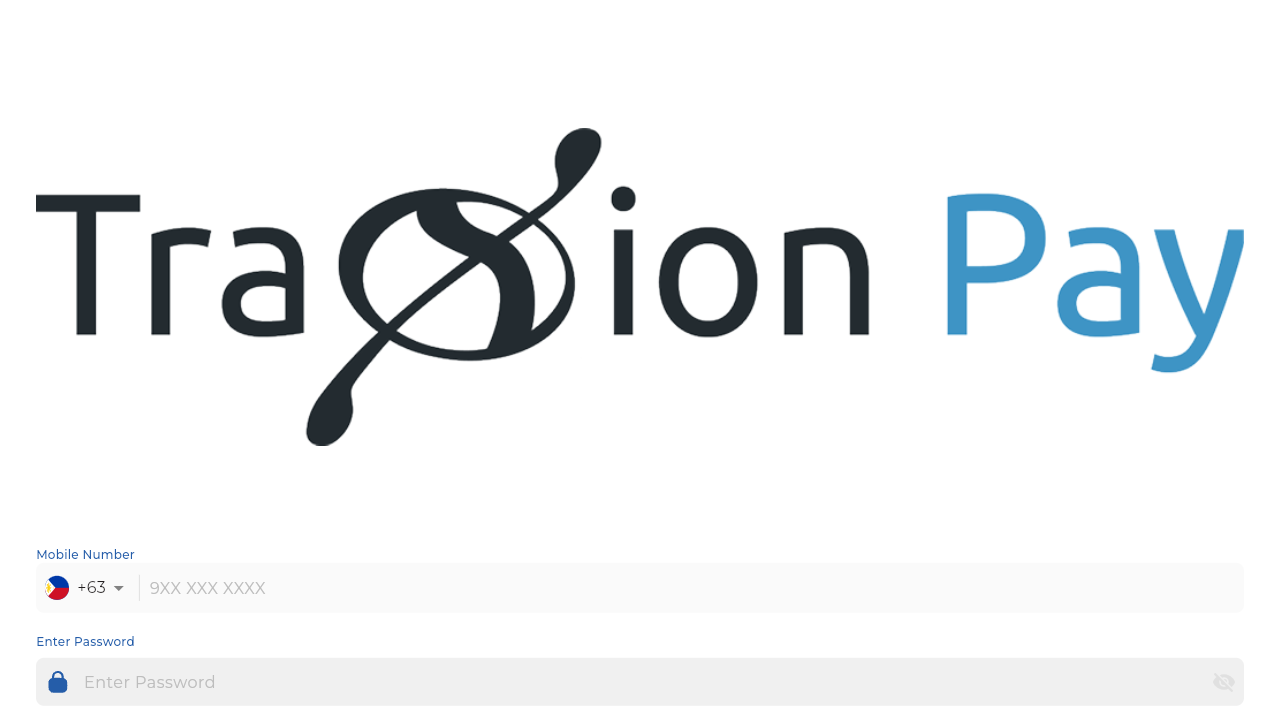